Tests alert functionality by entering text in a name field, triggering an alert, and accepting it

Starting URL: https://rahulshettyacademy.com/AutomationPractice/

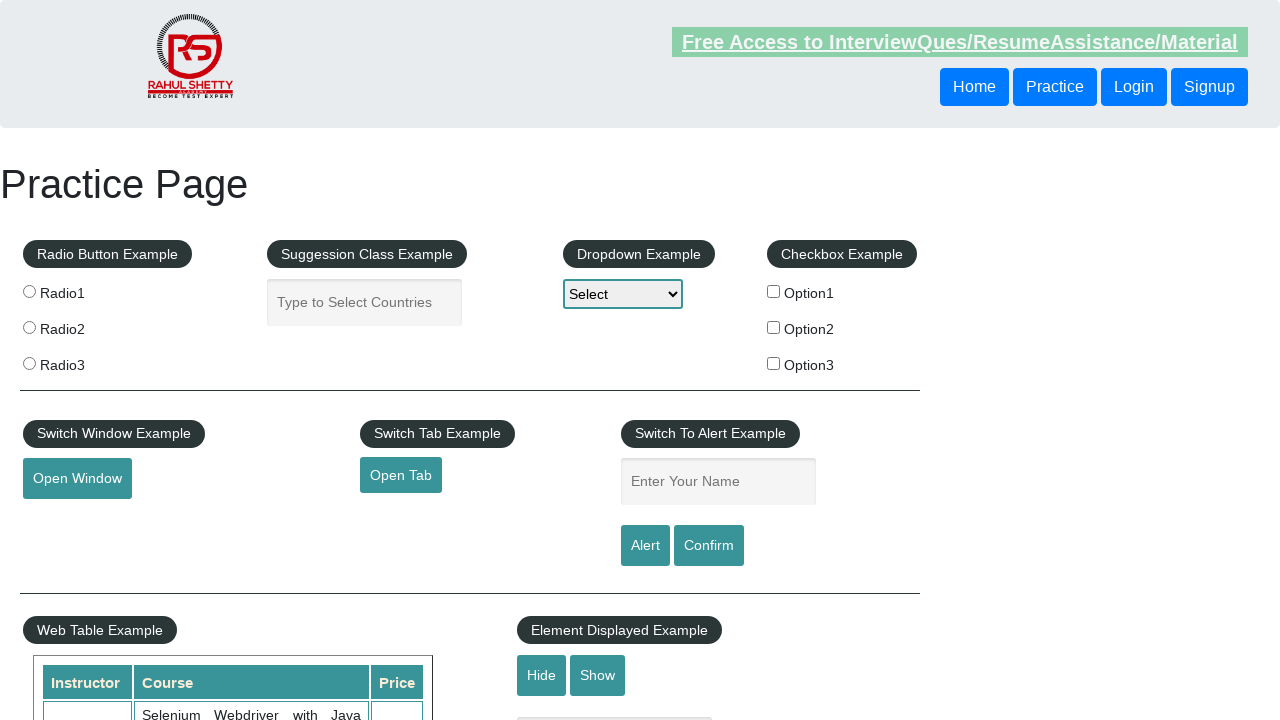

Filled name field with 'Test Alert' on #name
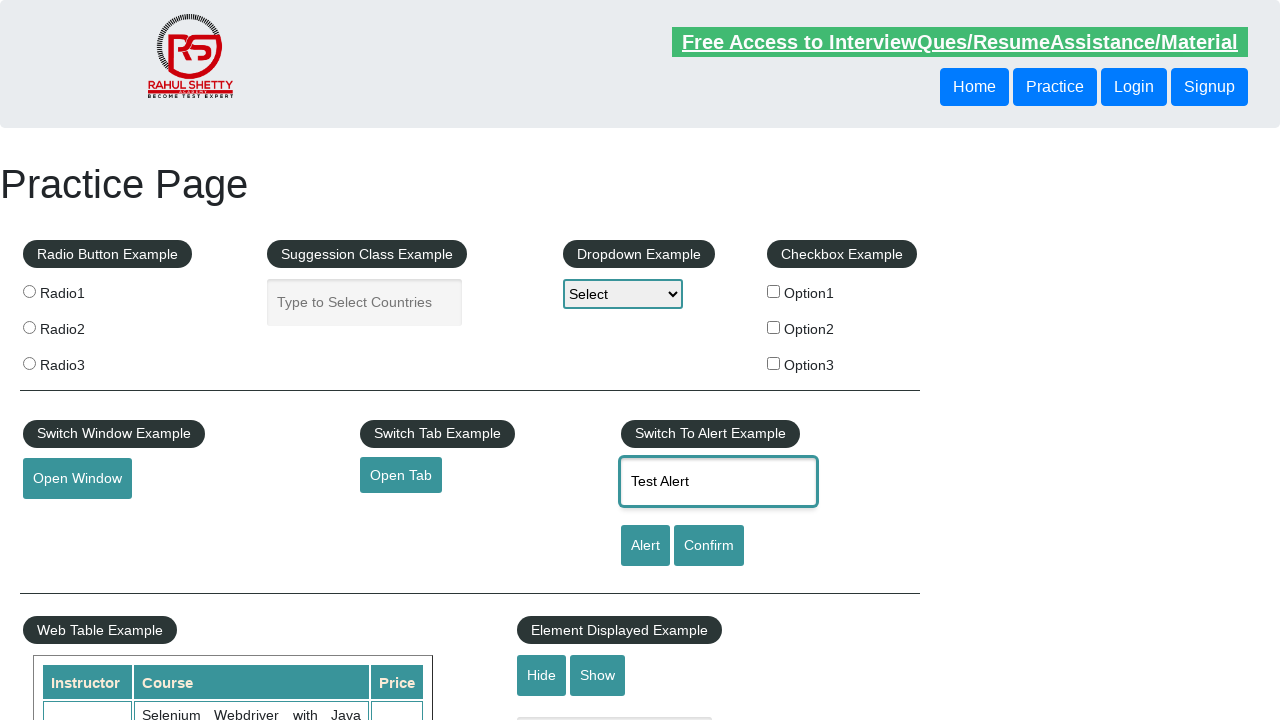

Clicked alert button to trigger alert at (645, 546) on #alertbtn
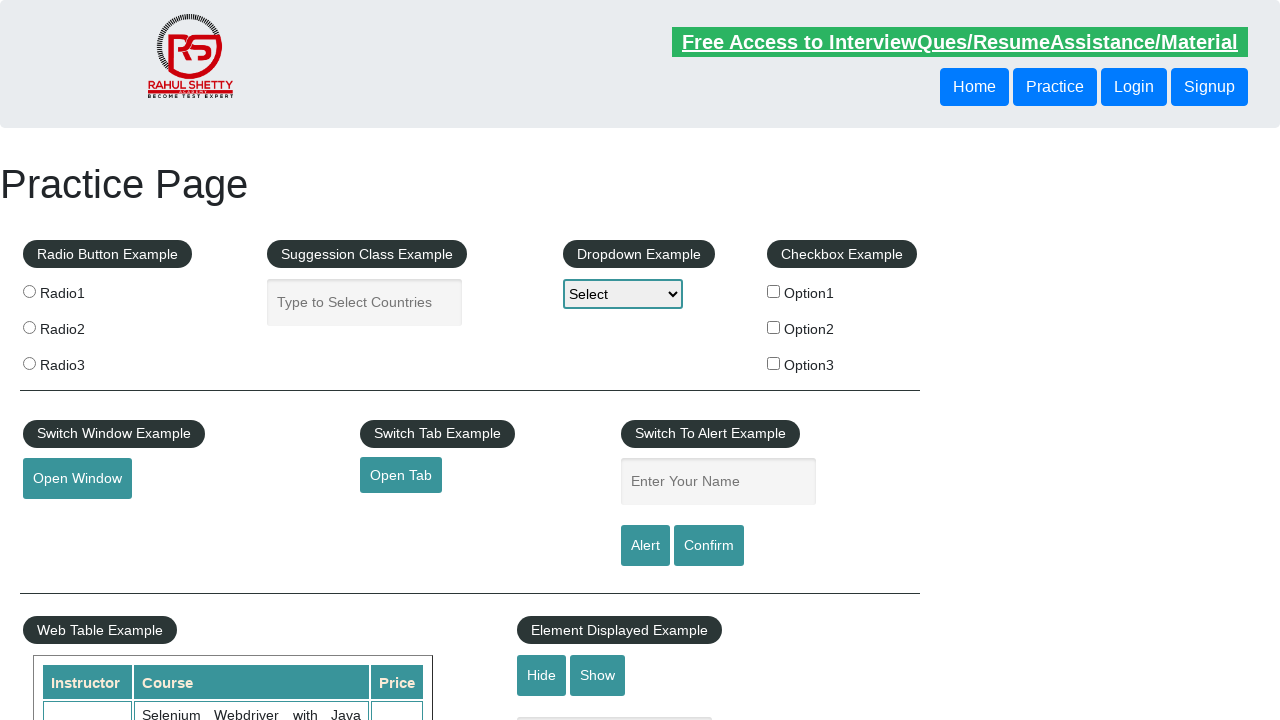

Accepted alert dialog
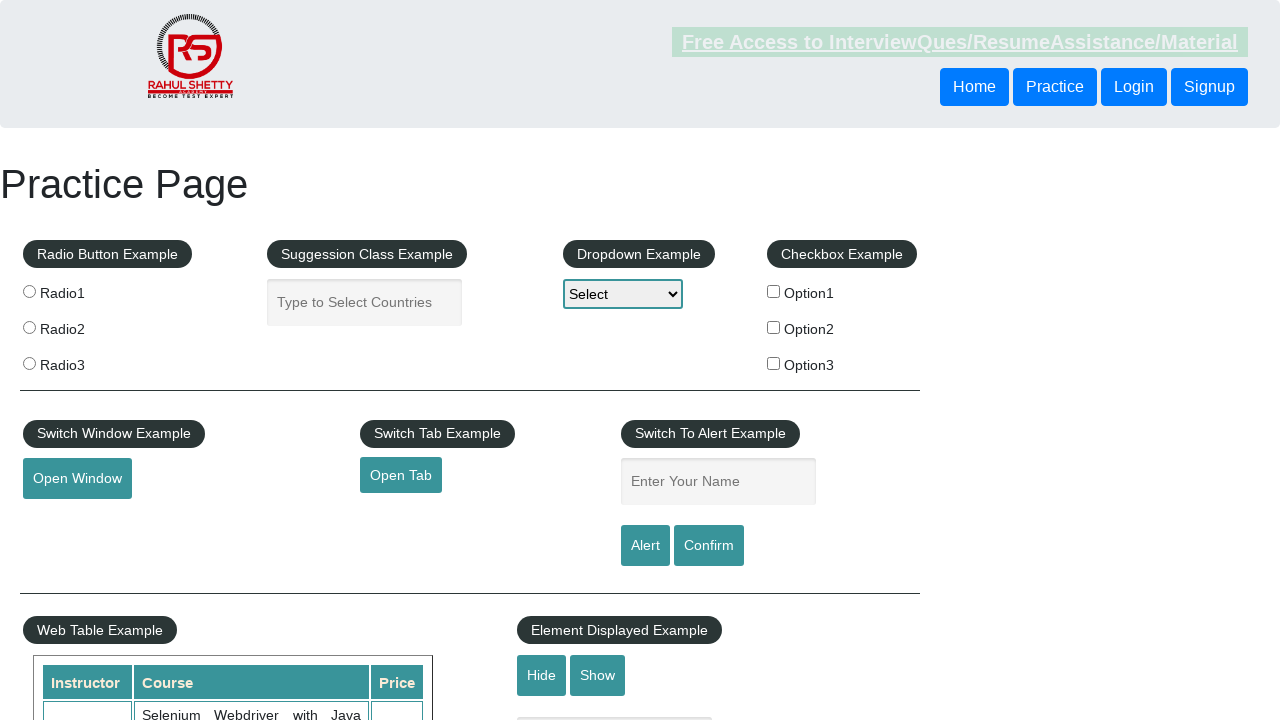

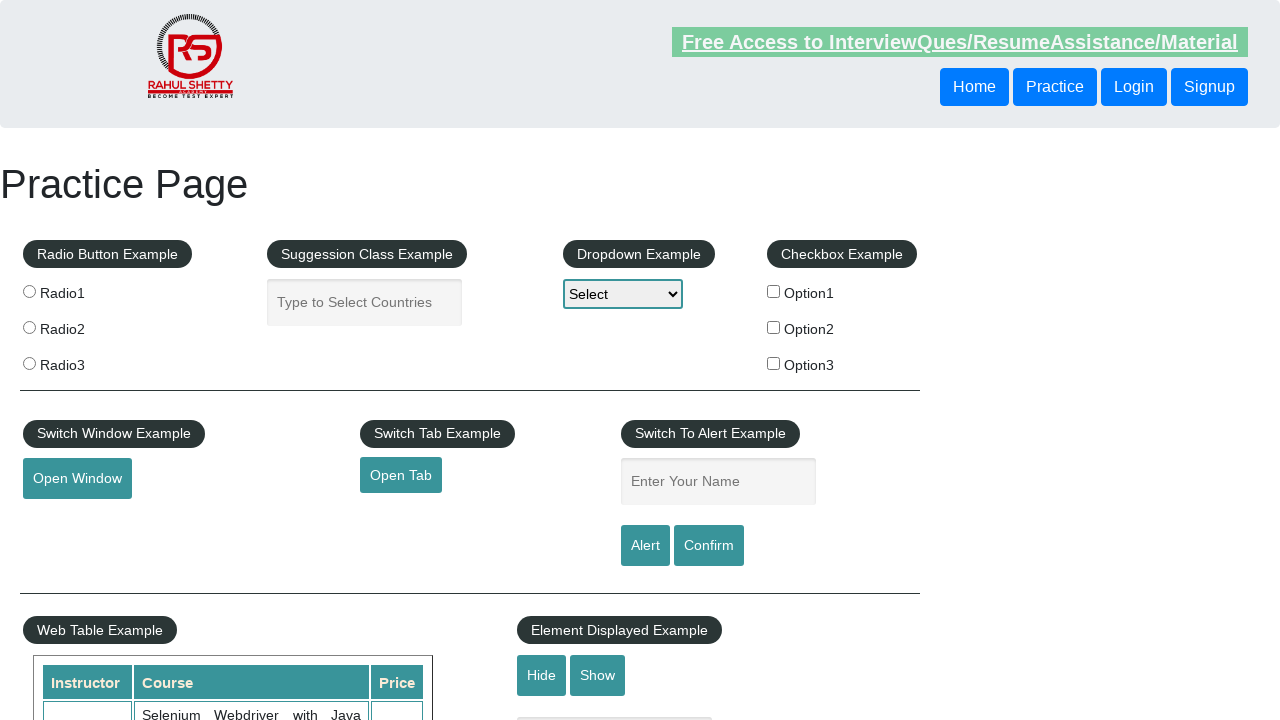